Navigates to BlazeMeter demo purchase page and clicks the primary submit button to complete a purchase flow

Starting URL: http://blazedemo.com/purchase.php

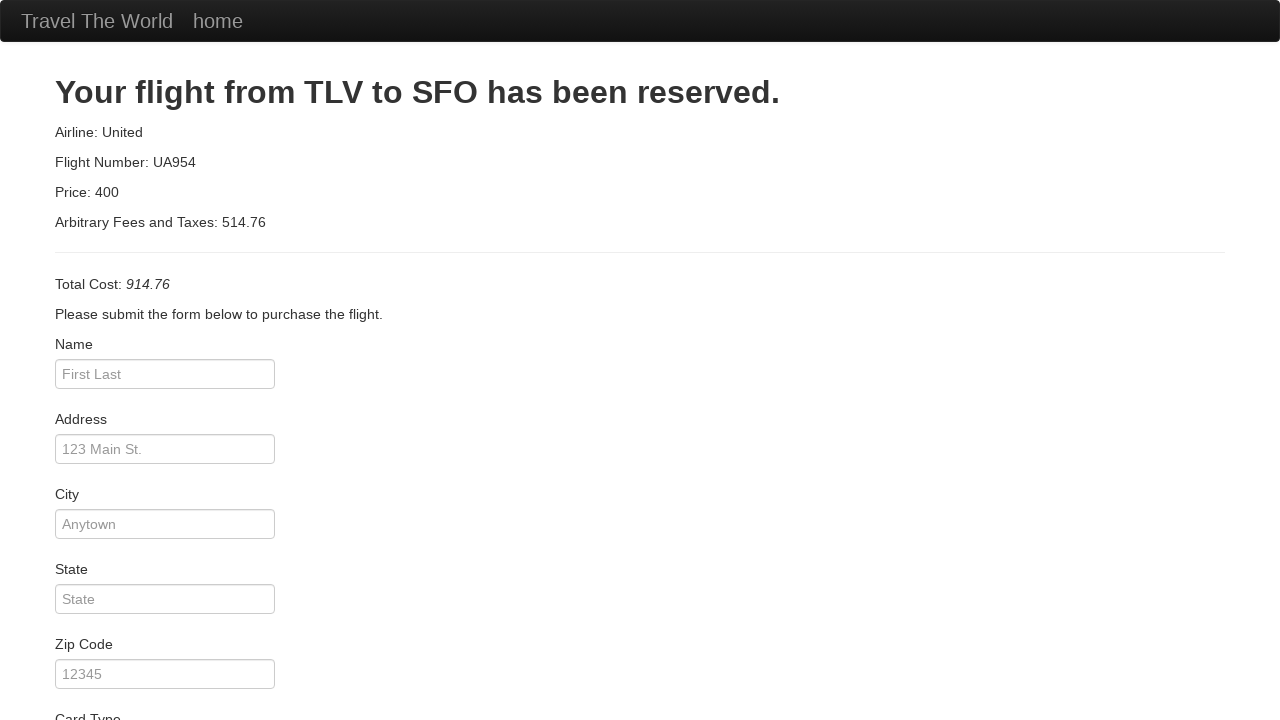

Clicked primary submit button to complete purchase at (118, 685) on input.btn.btn-primary
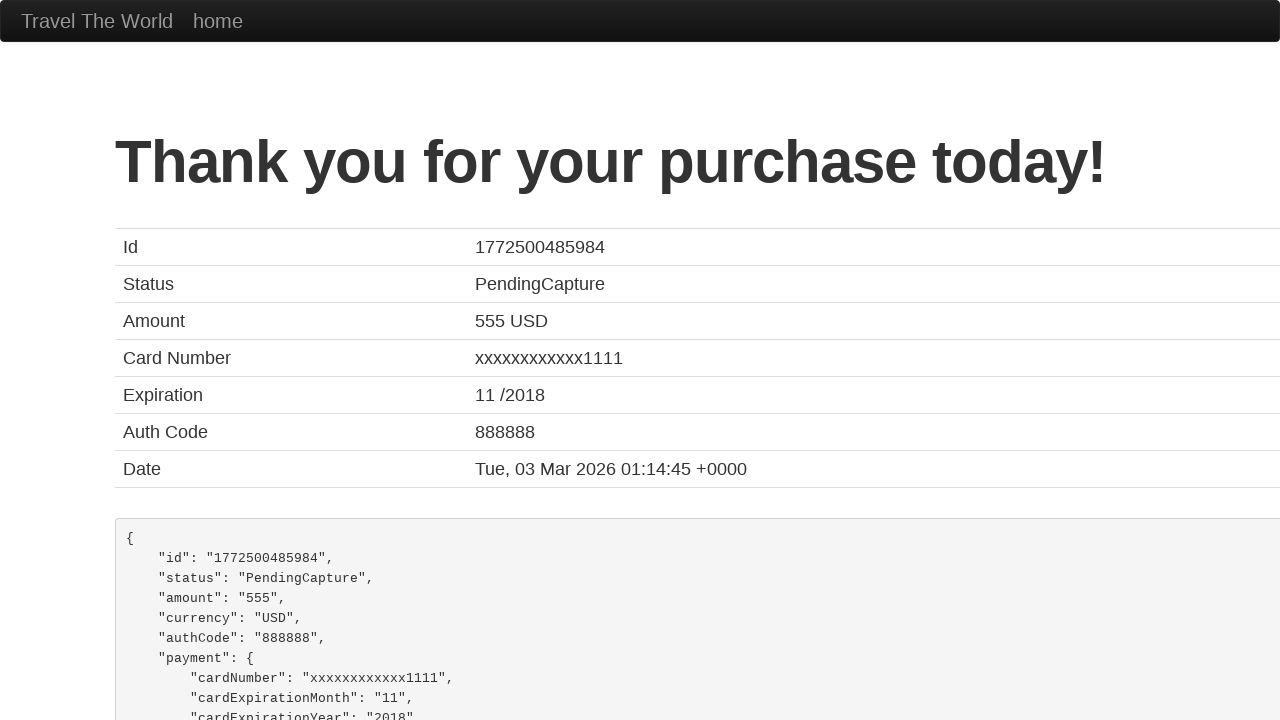

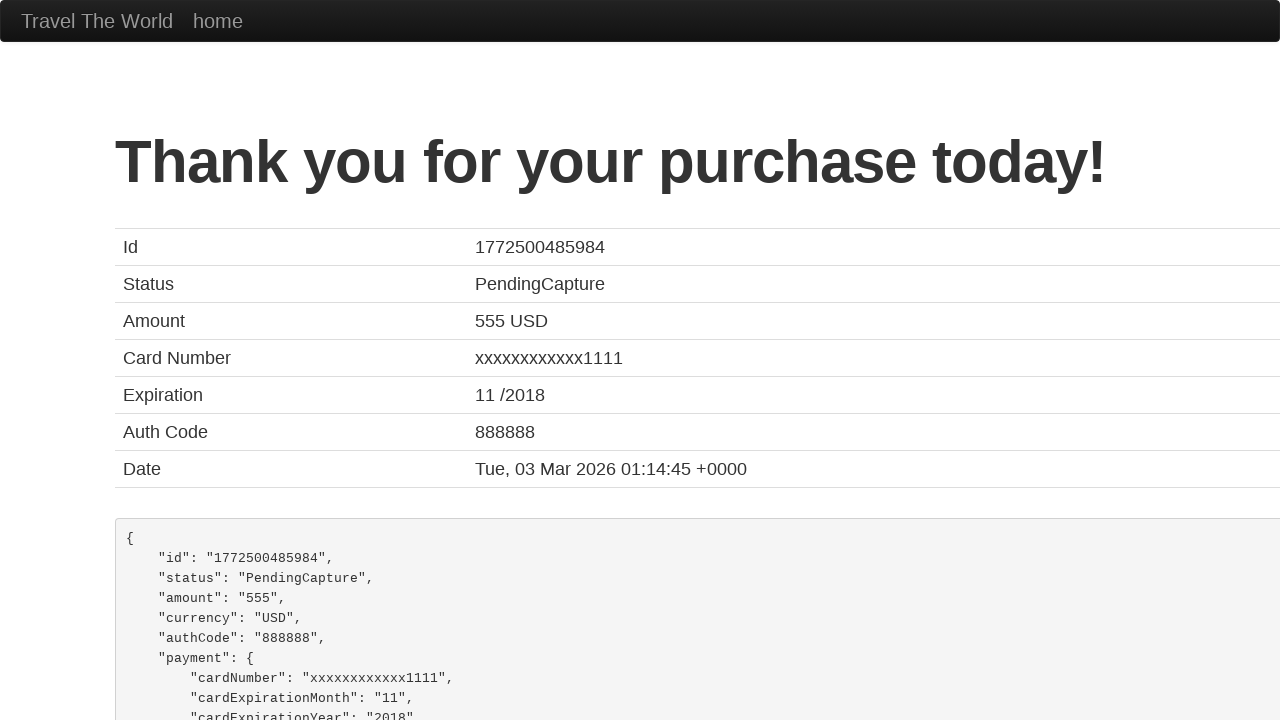